Navigates to Zero Bank login page and verifies the header text displays "Log in to ZeroBank"

Starting URL: http://zero.webappsecurity.com/login.html

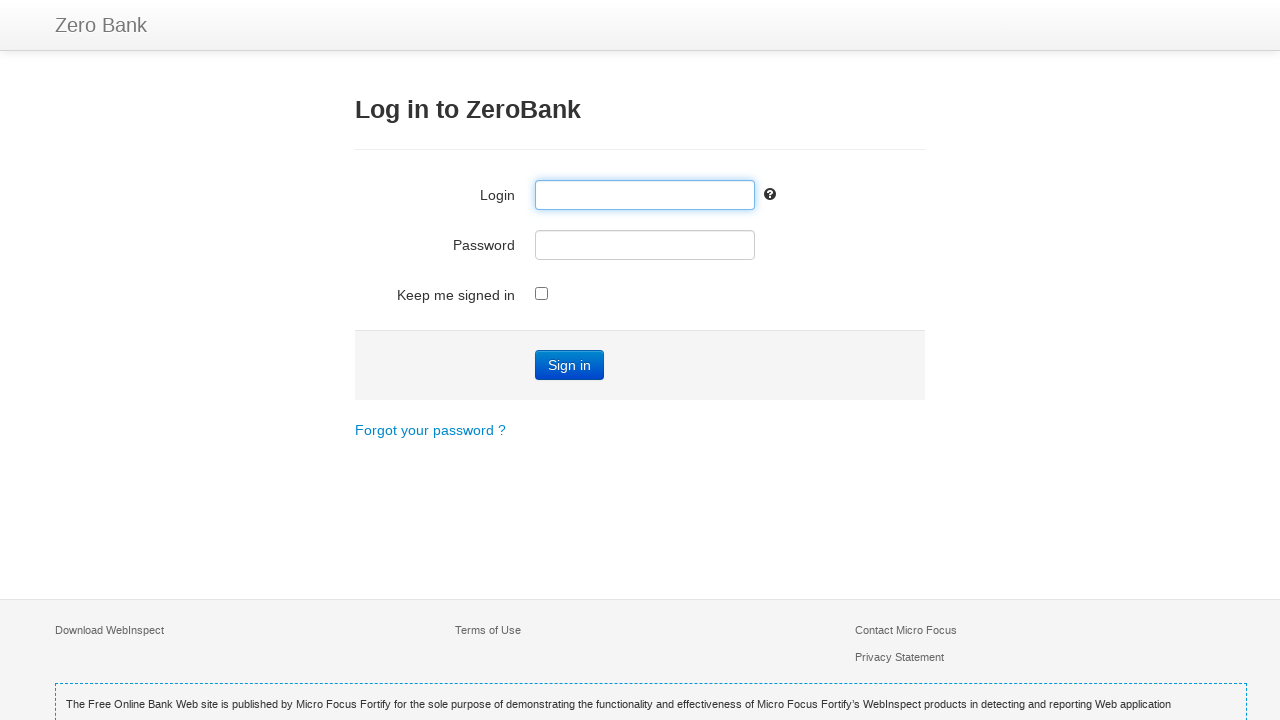

Navigated to Zero Bank login page
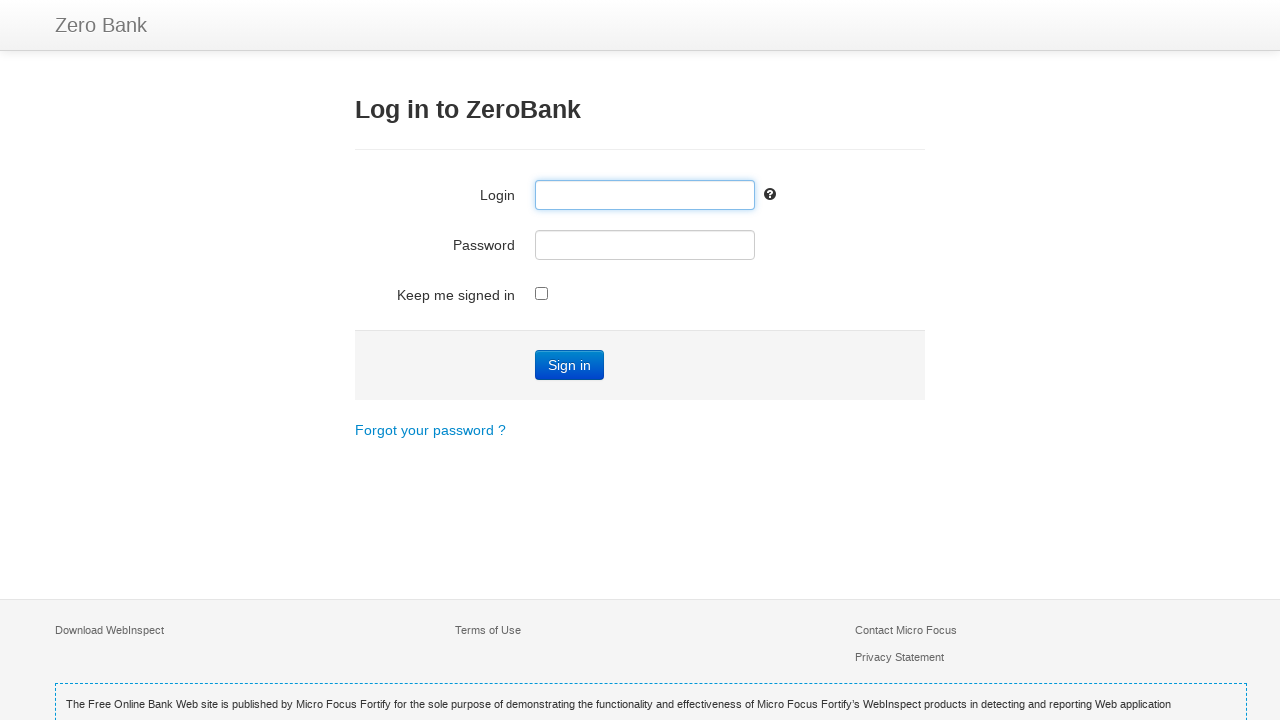

Located h3 header element
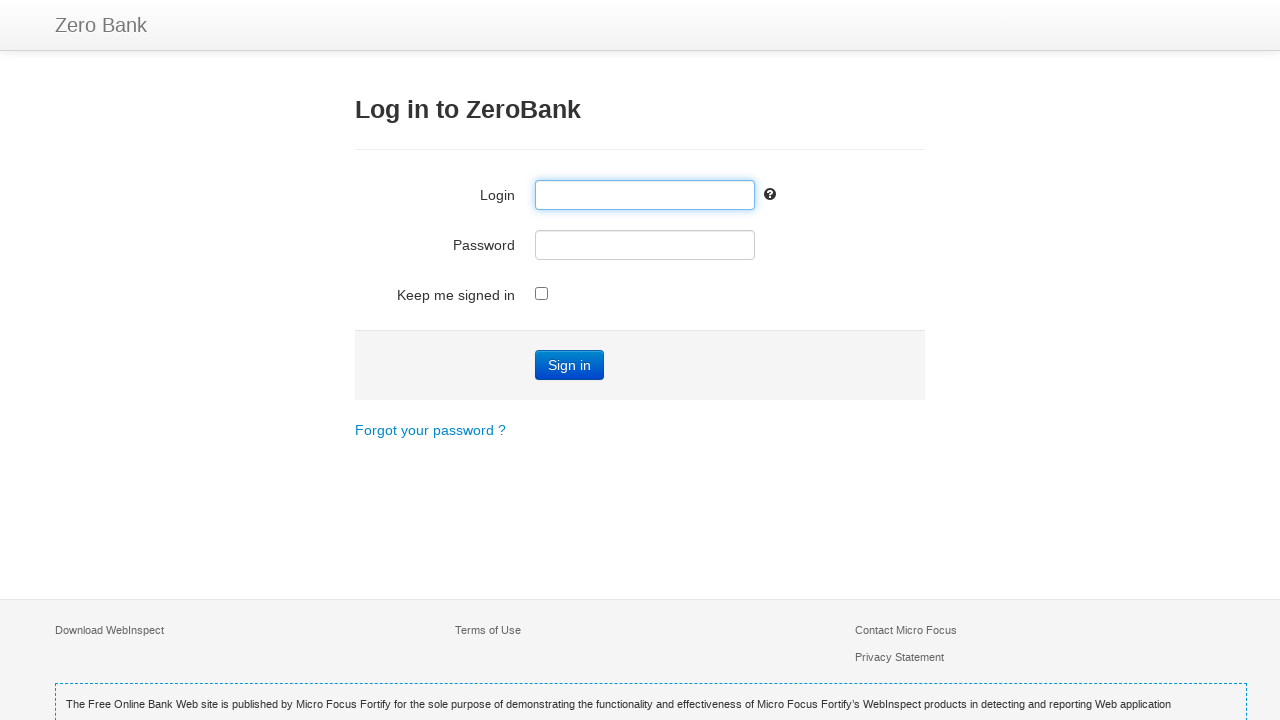

Retrieved header text: 'Log in to ZeroBank'
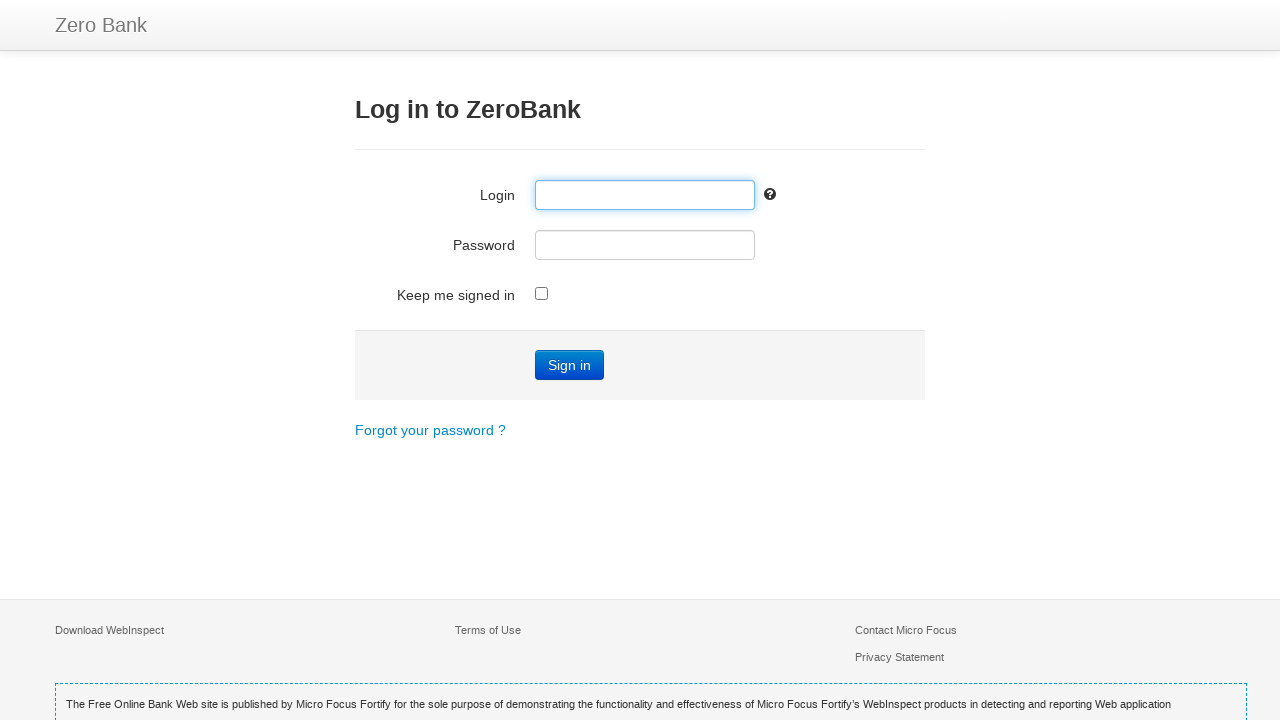

Verified header text matches expected value: 'Log in to ZeroBank'
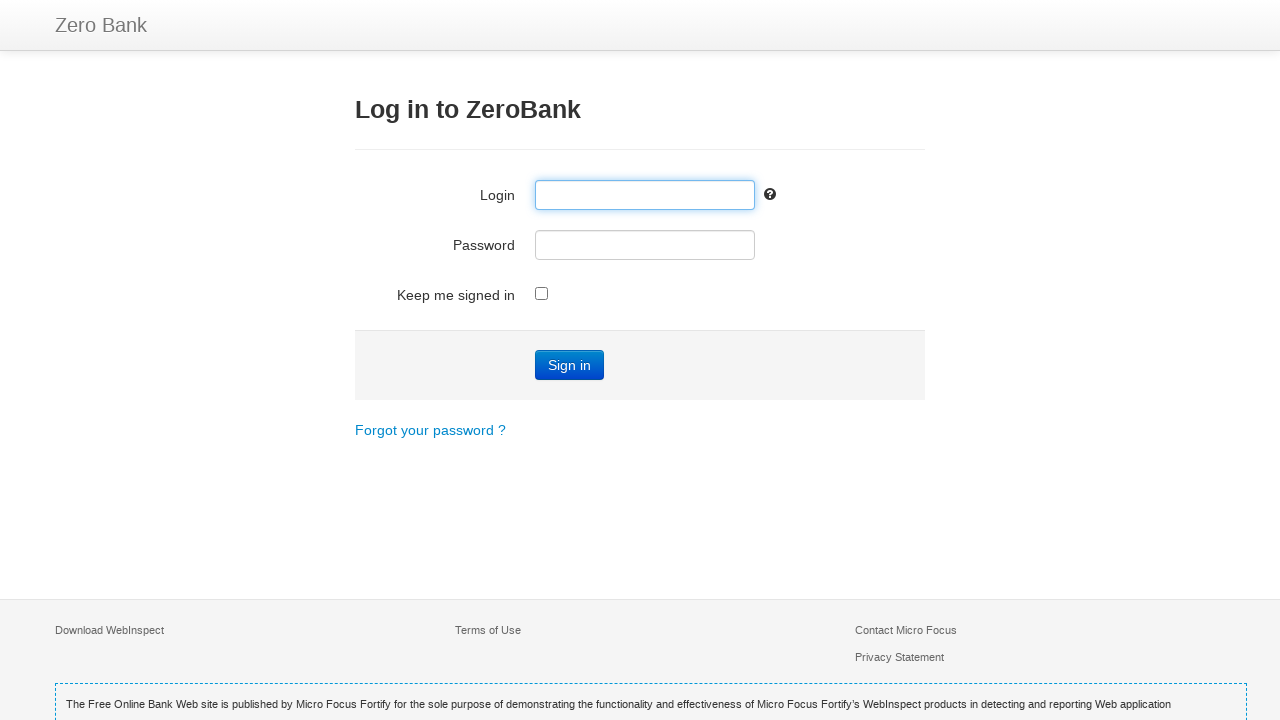

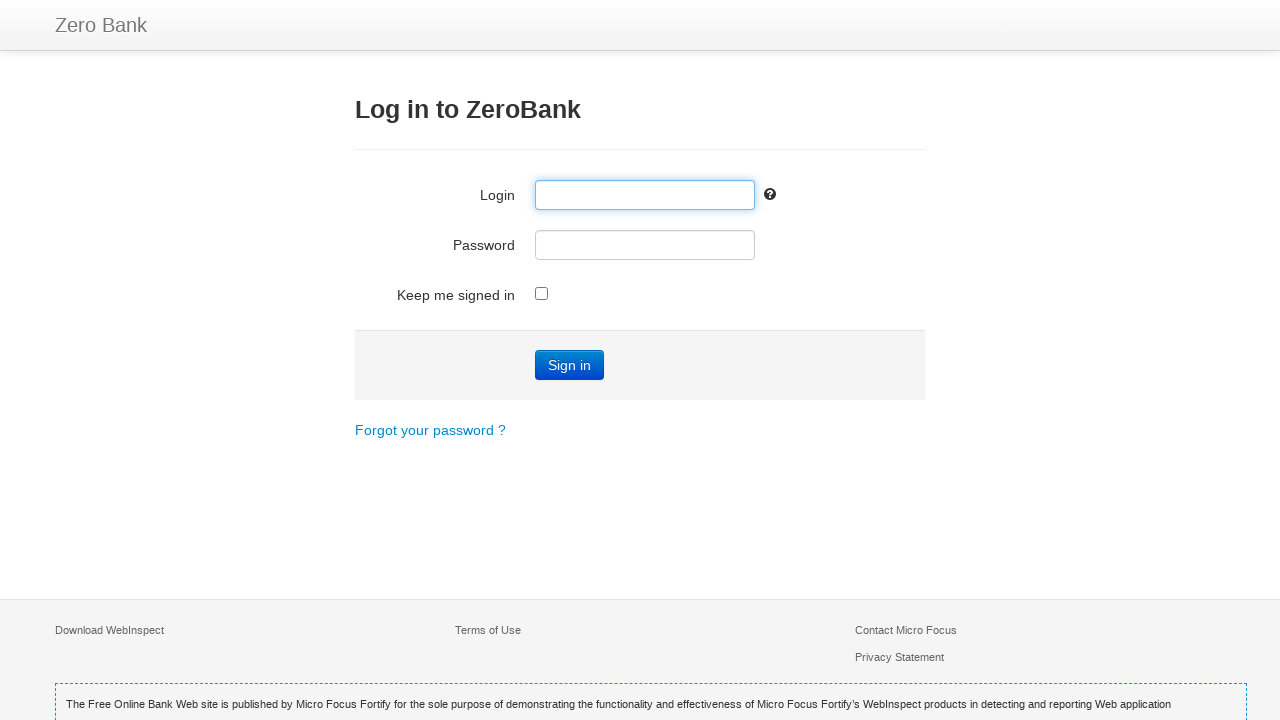